Tests radio button selection and validates the selected option

Starting URL: https://demoqa.com/

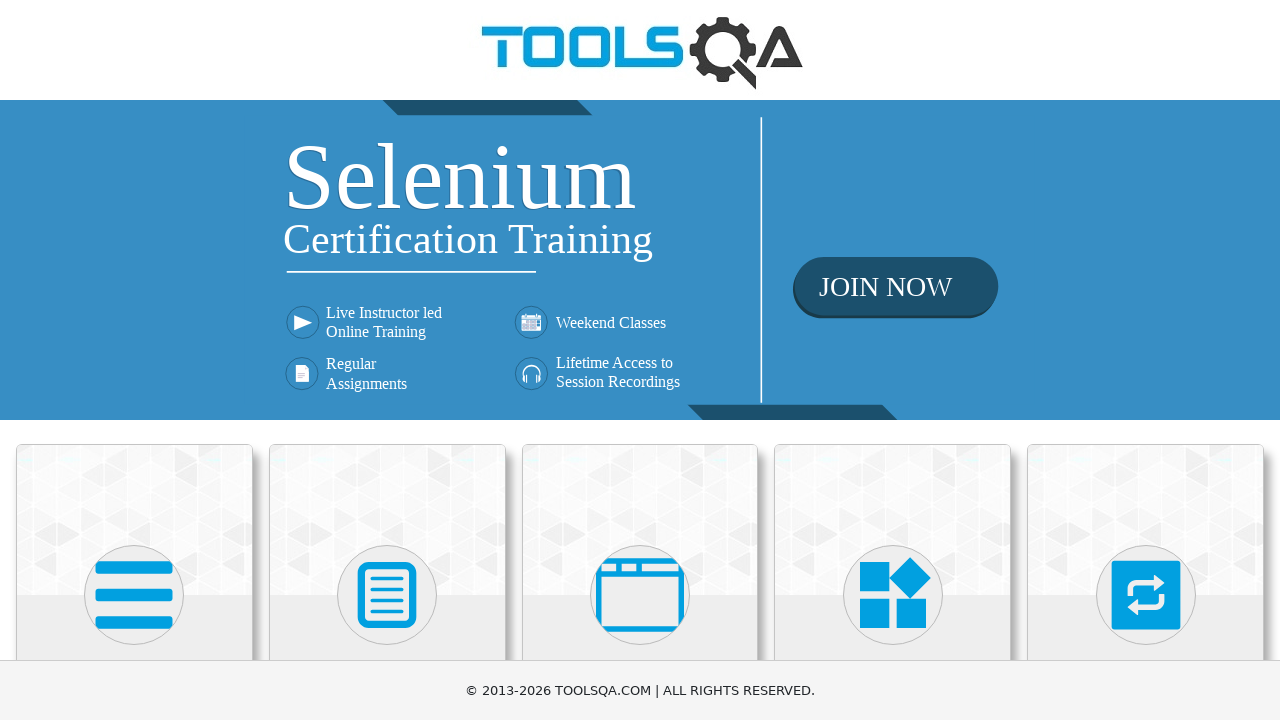

Scrolled Elements card into view
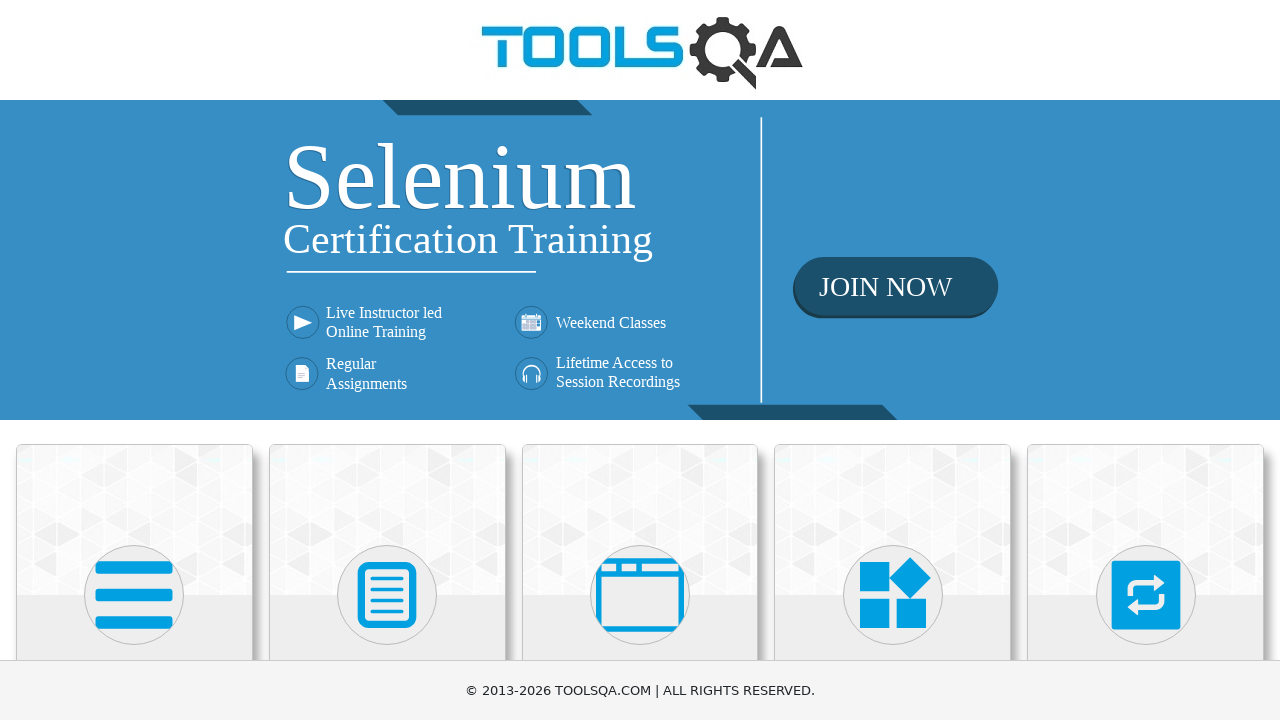

Clicked on Elements card at (134, 520) on xpath=//div[@class='card mt-4 top-card'][.//h5[text()='Elements']]
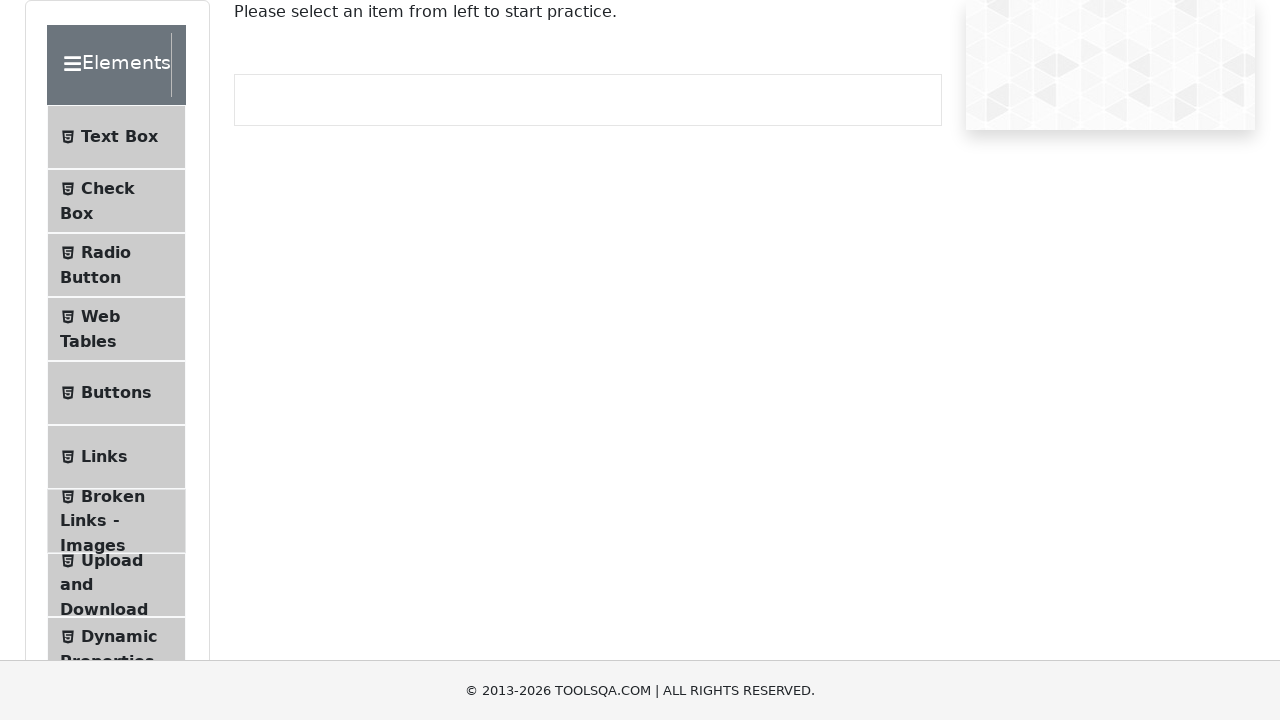

Clicked on Radio Button menu item at (106, 252) on xpath=//span[text()='Radio Button']
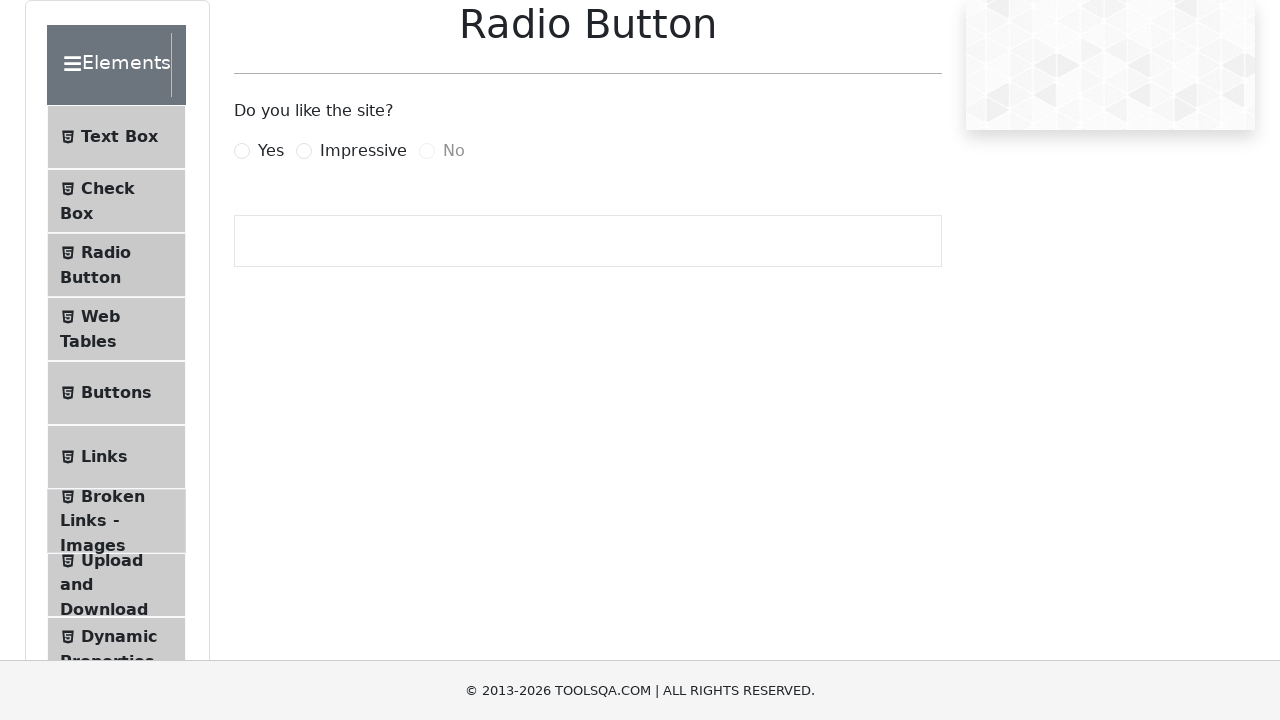

Selected Yes radio button at (271, 151) on label[for='yesRadio']
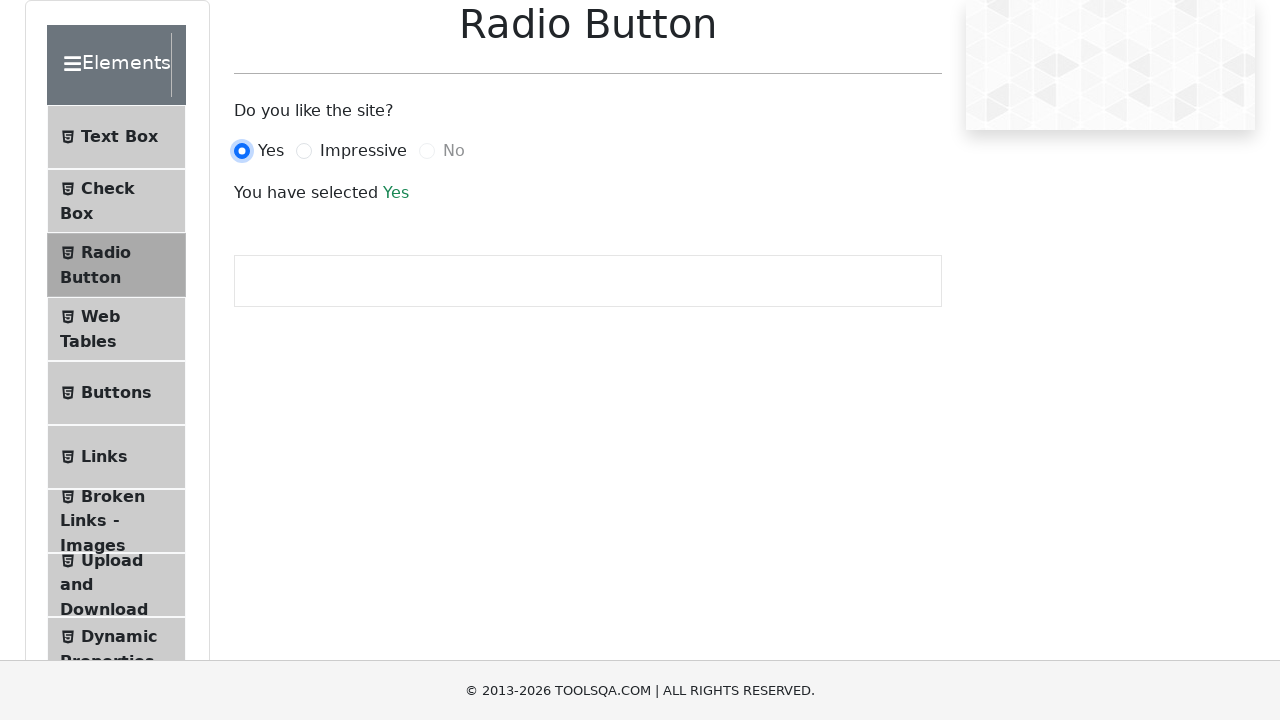

Result text appeared - radio button selection validated
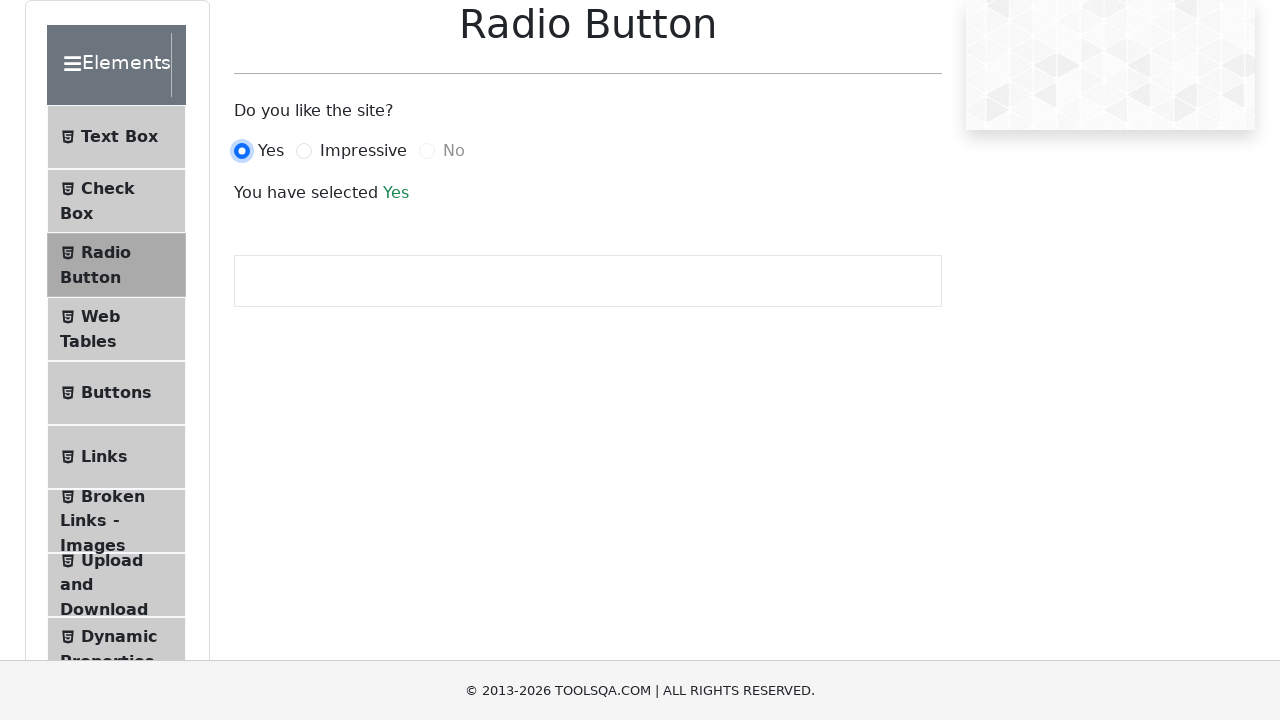

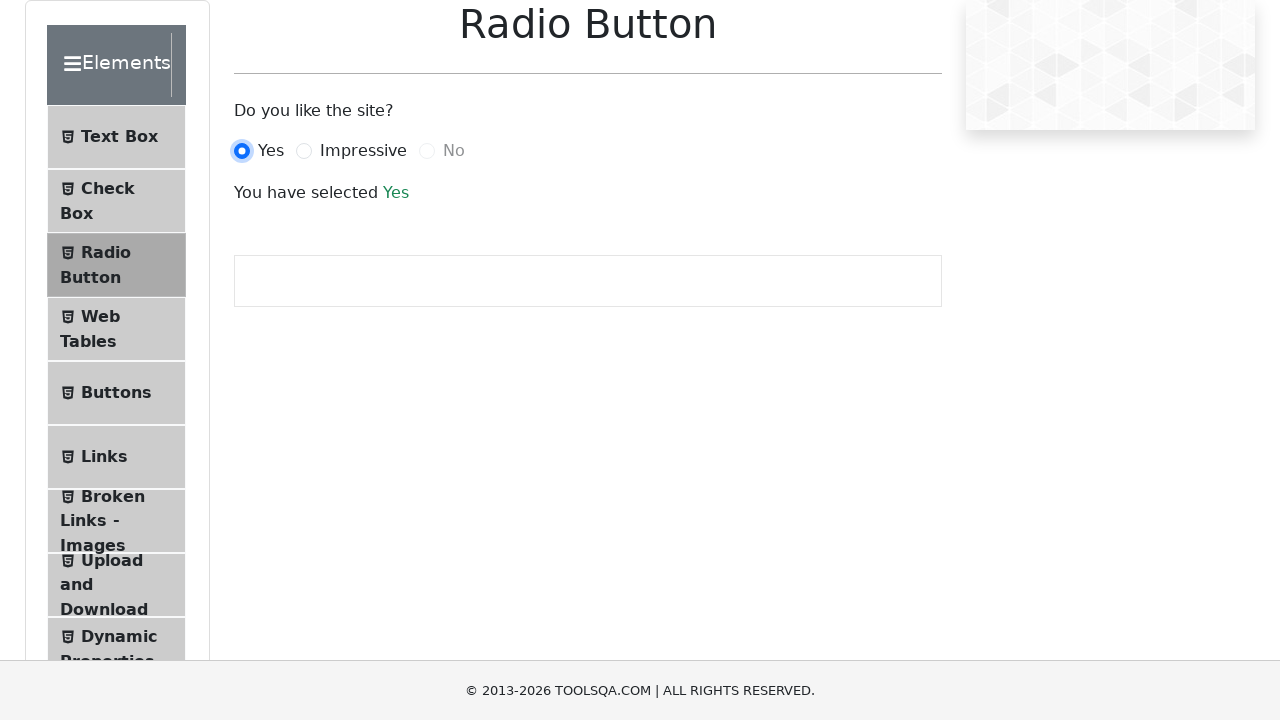